Tests dynamic dropdown selection on a form by selecting state and city values, where the city dropdown is dependent on the state selection

Starting URL: https://demoqa.com/automation-practice-form

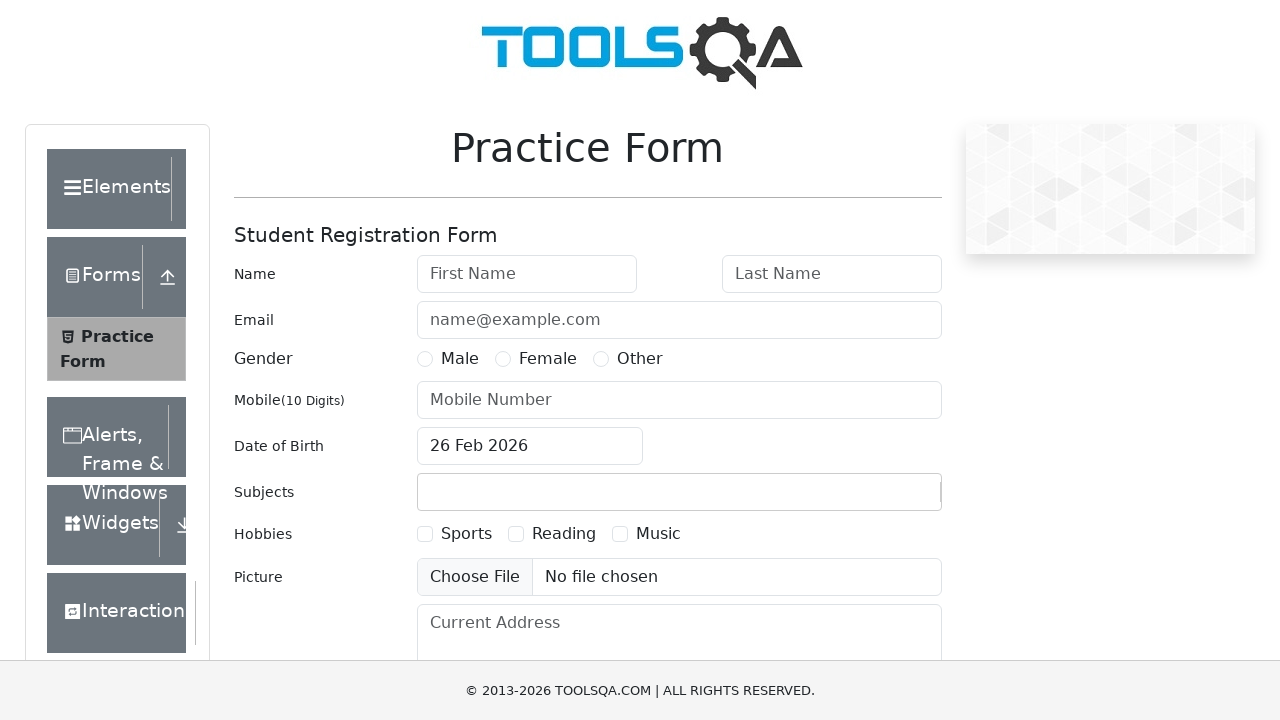

Scrolled state field into view
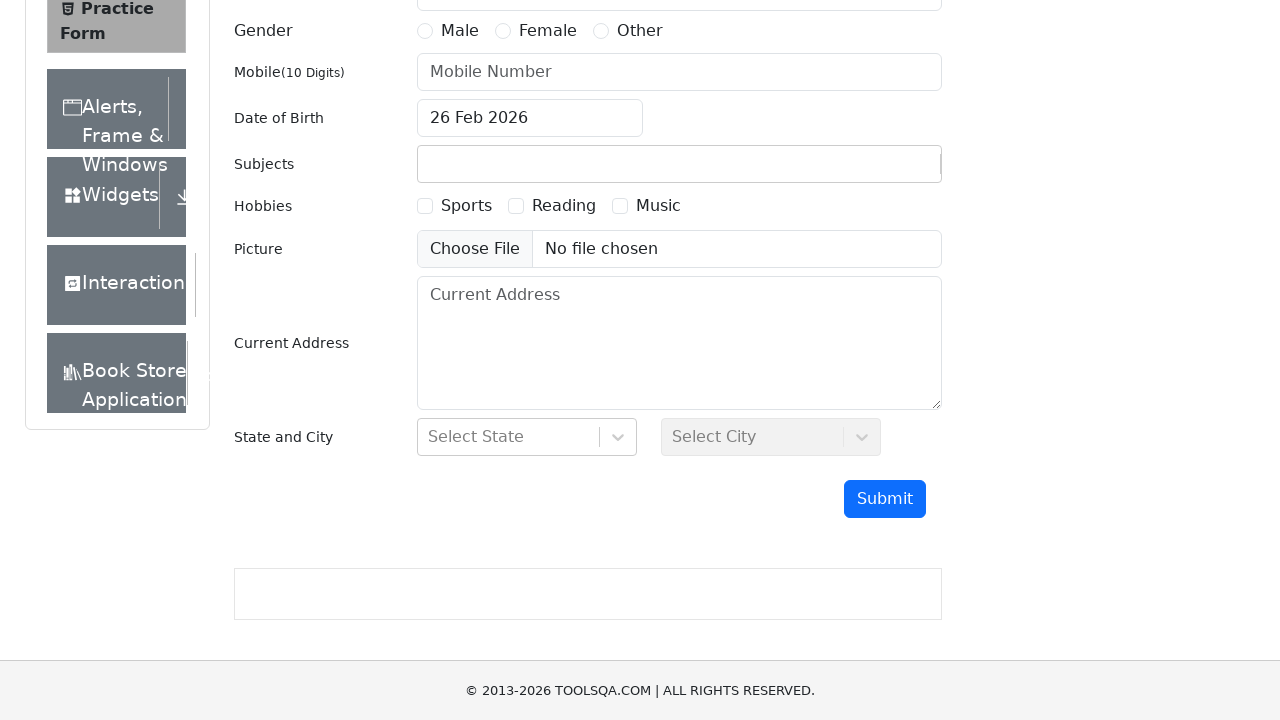

Clicked state dropdown to open it at (527, 437) on #state
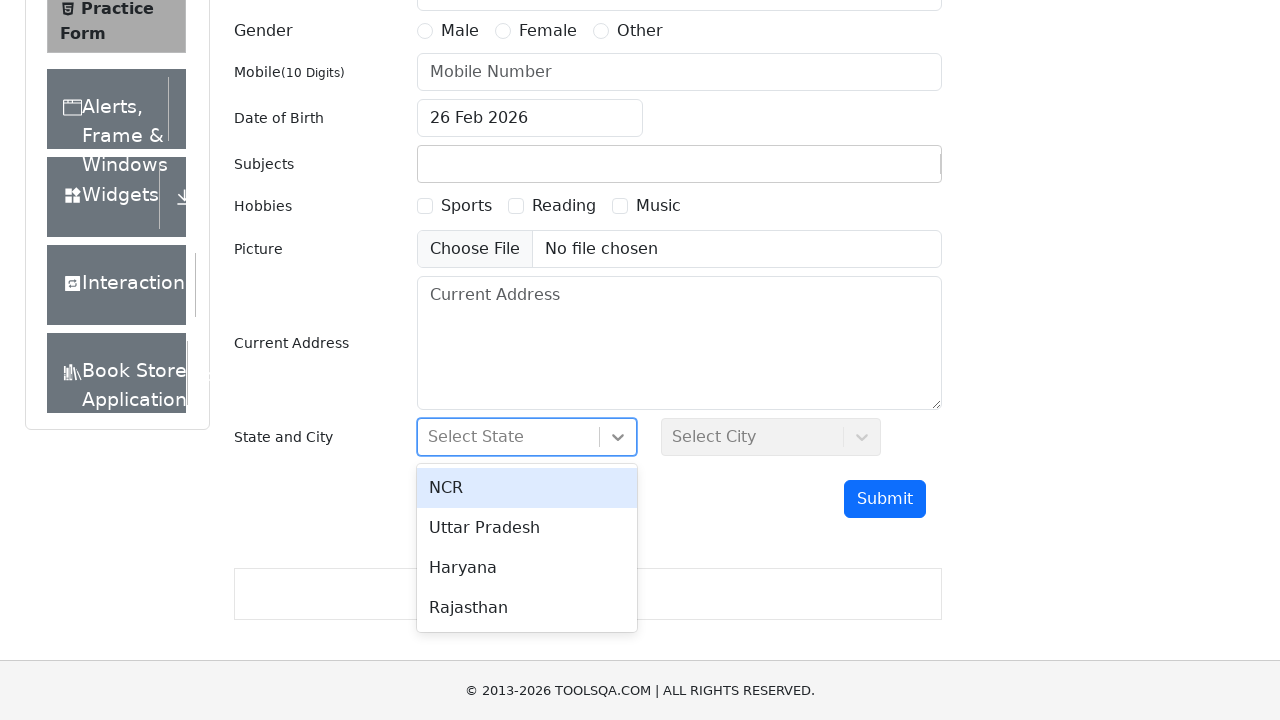

Selected NCR from state dropdown at (527, 488) on xpath=//div[contains(text(),'NCR')]
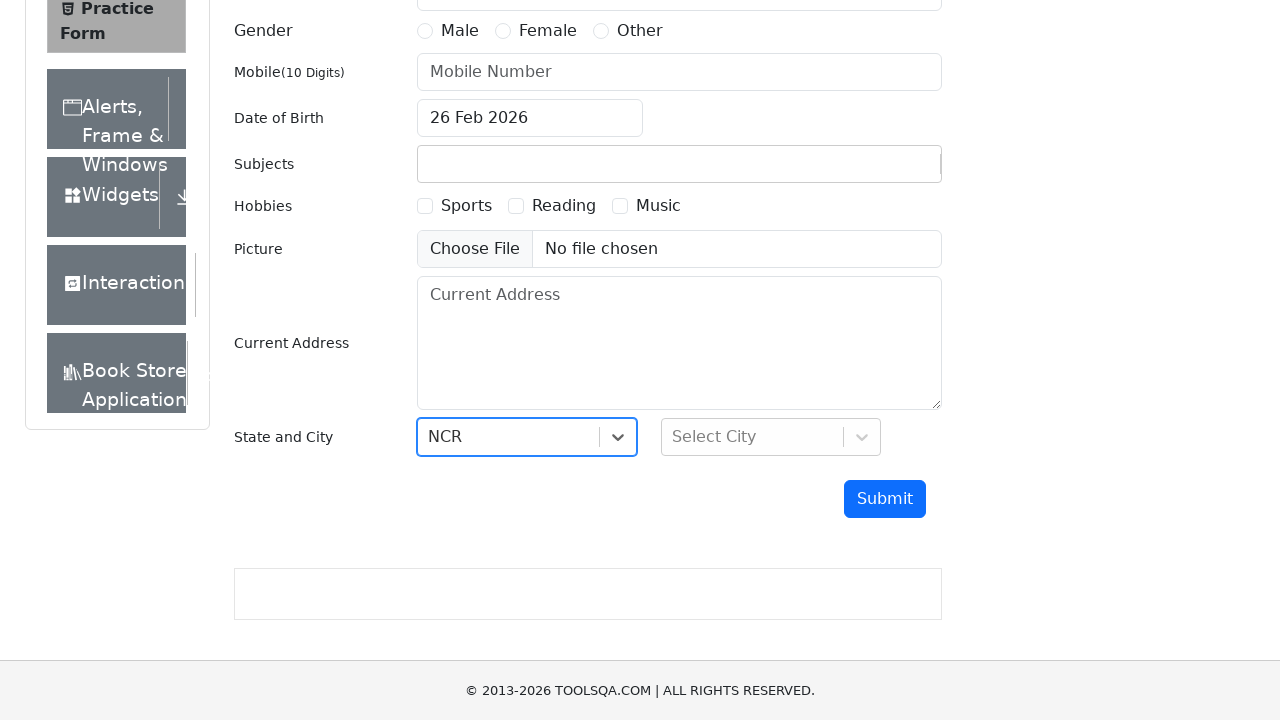

Clicked city dropdown to open it at (771, 437) on #city
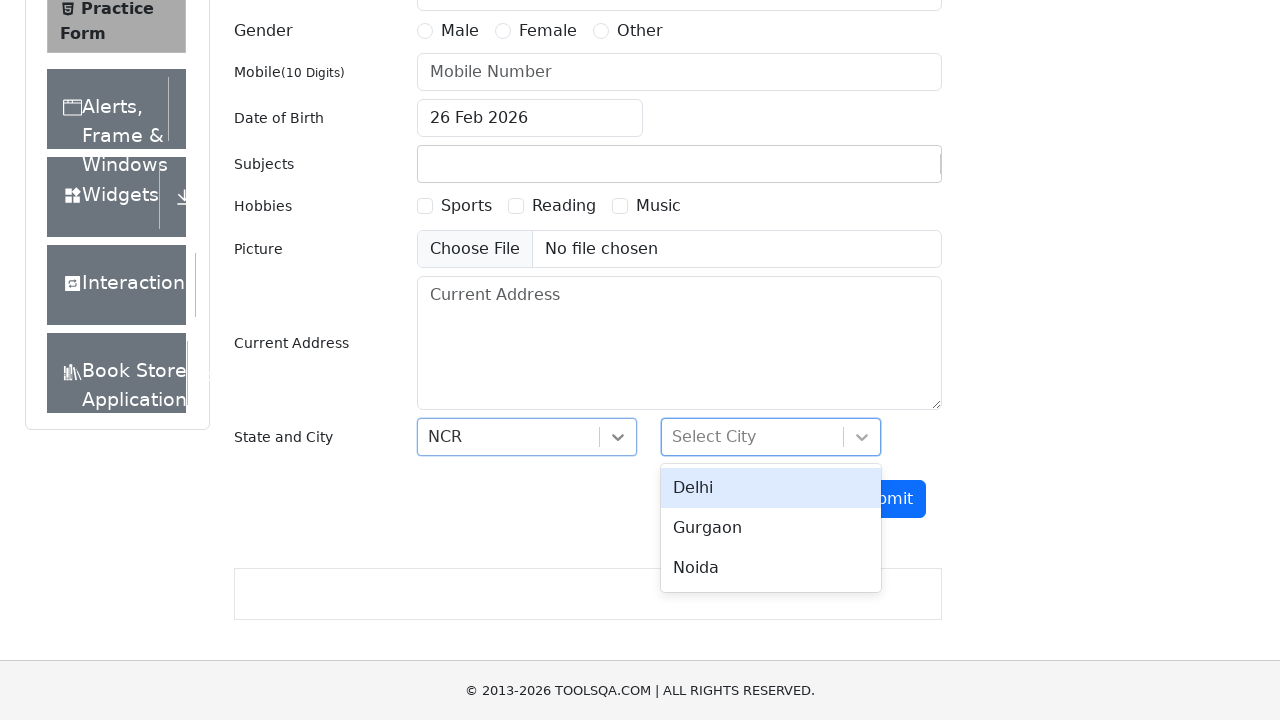

Selected Delhi from city dropdown at (771, 488) on xpath=//div[contains(text(),'Delhi')]
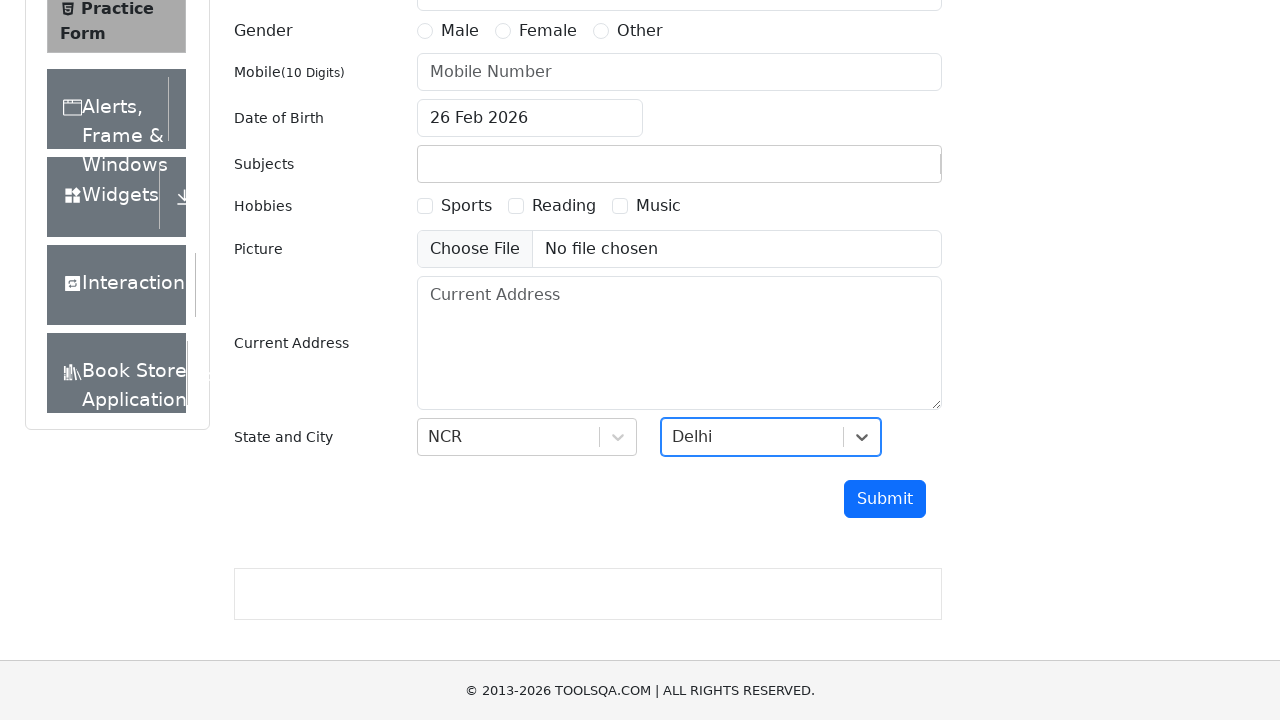

Retrieved selected state value
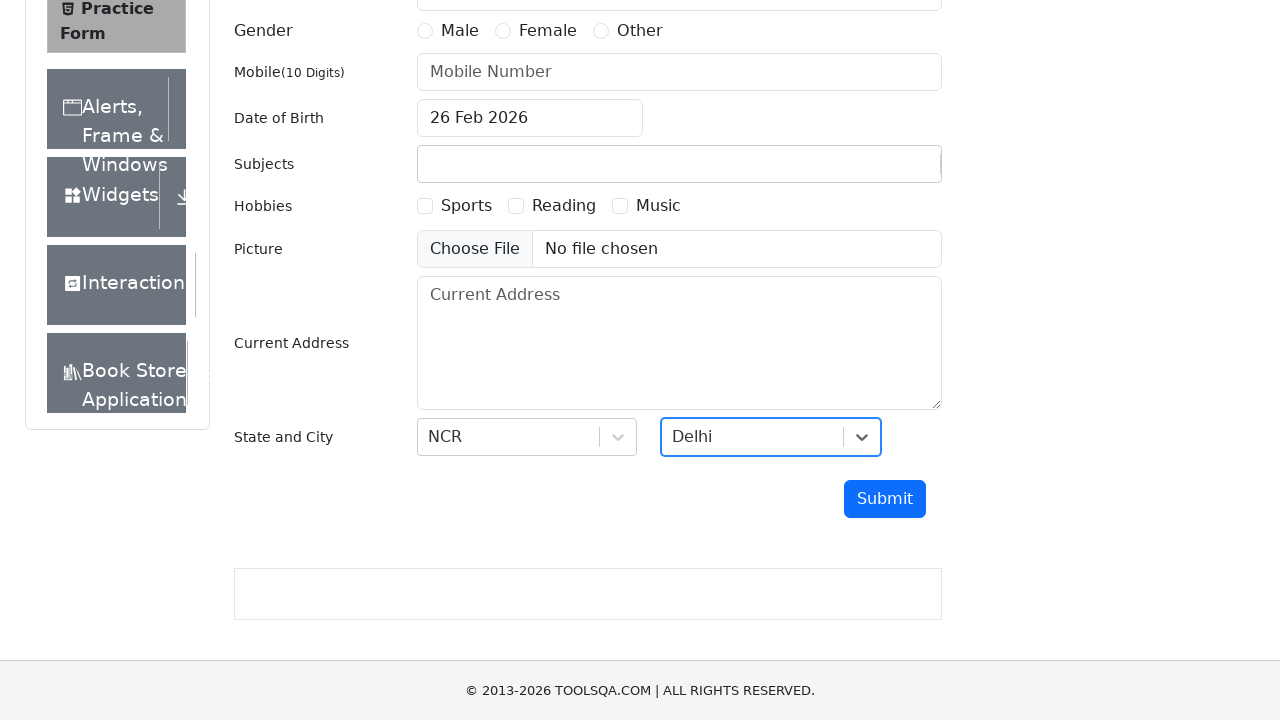

Retrieved selected city value
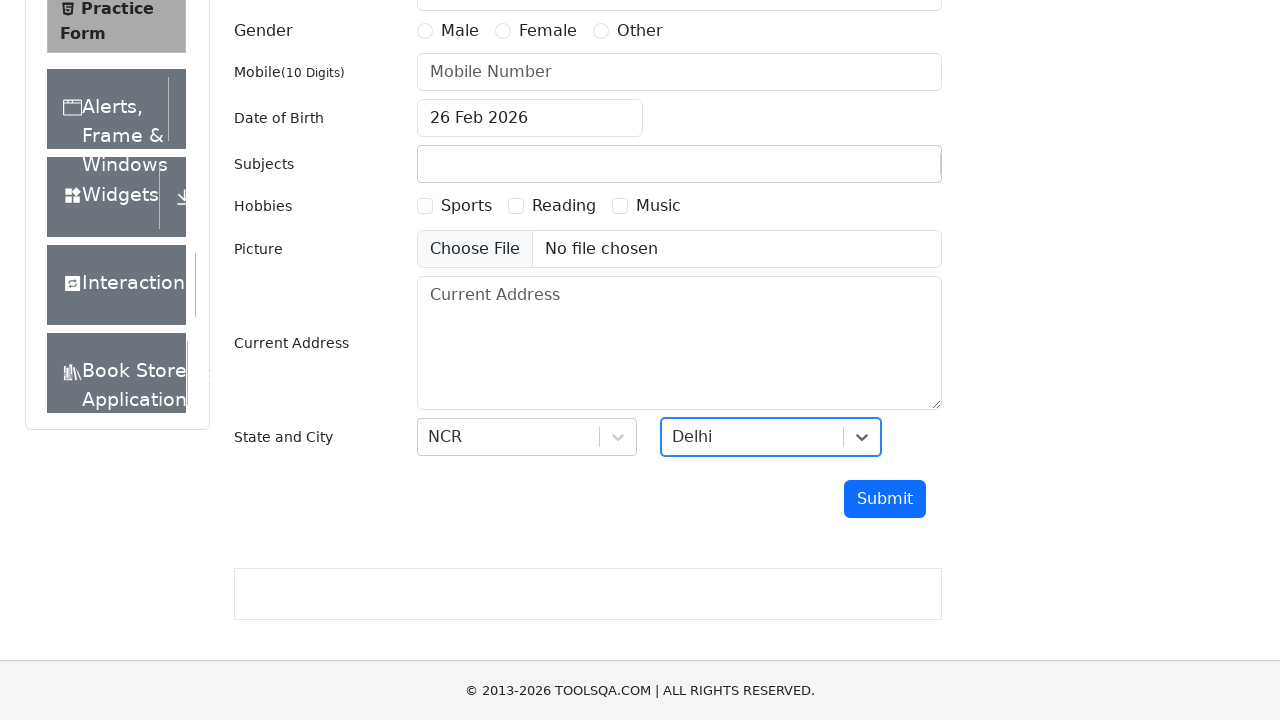

Verified state selection is NCR
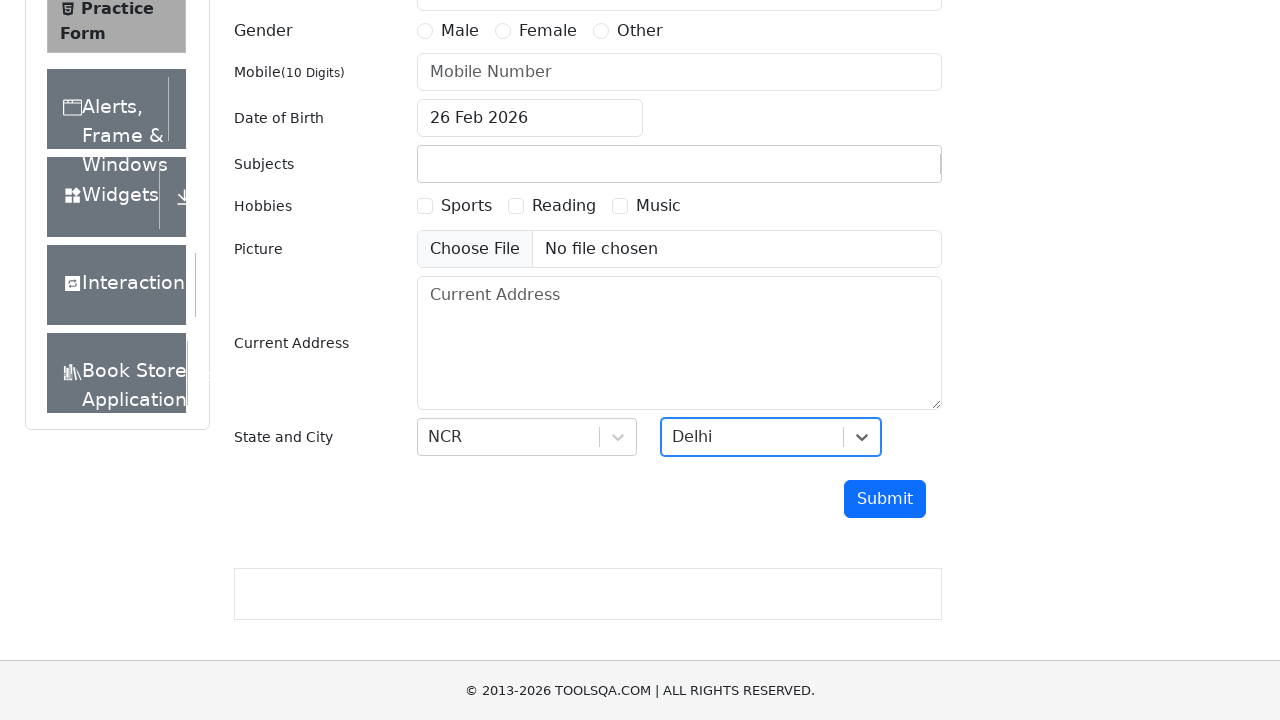

Verified city selection is Delhi
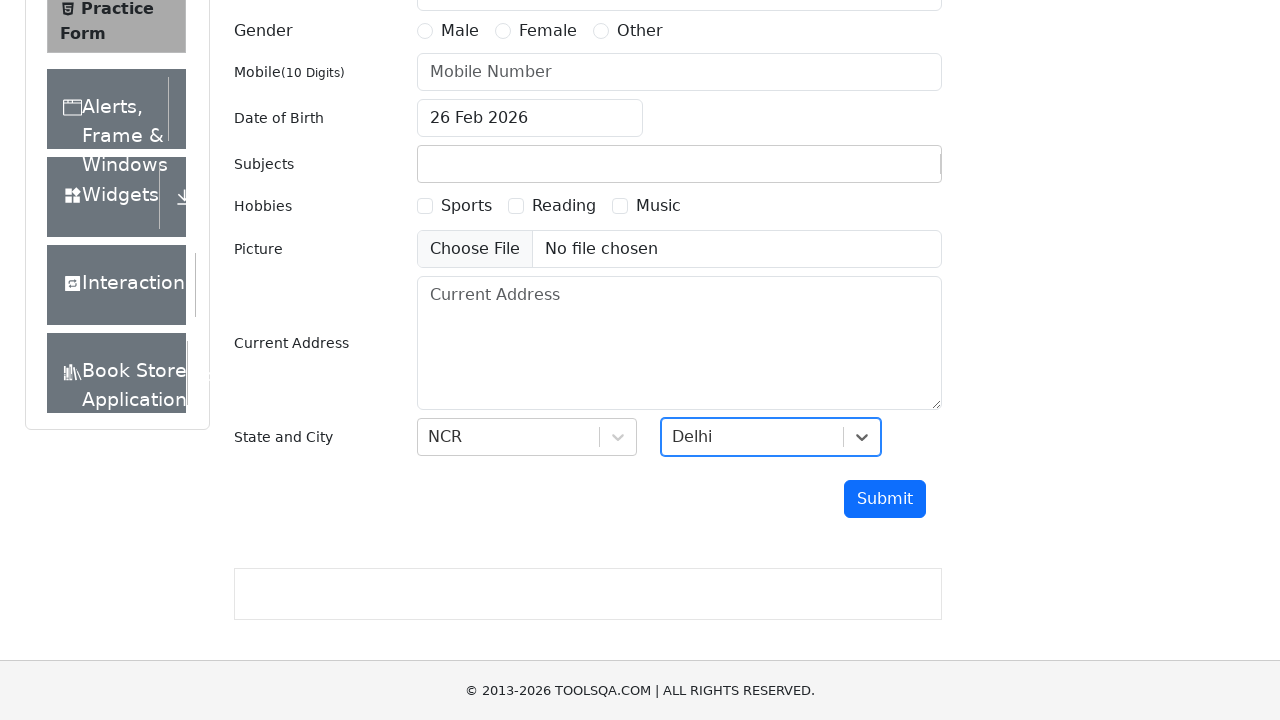

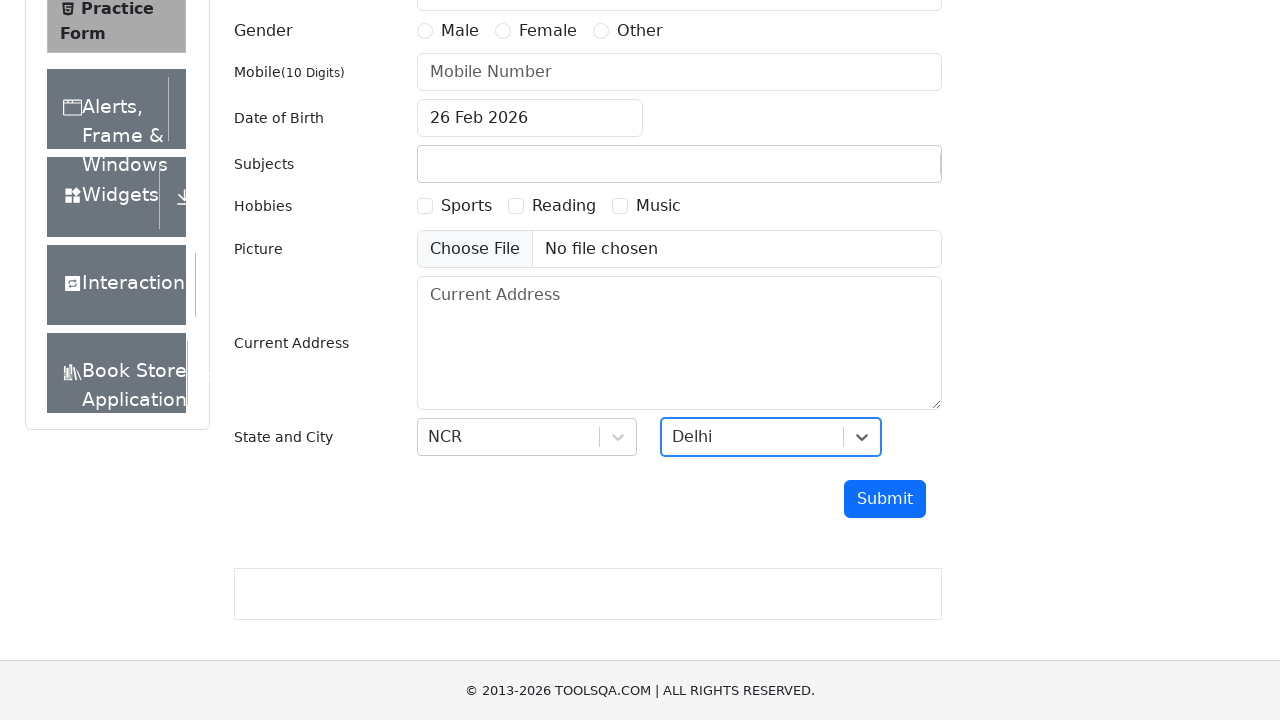